Tests registration form validation when email confirmation doesn't match

Starting URL: https://alada.vn/tai-khoan/dang-ky.html

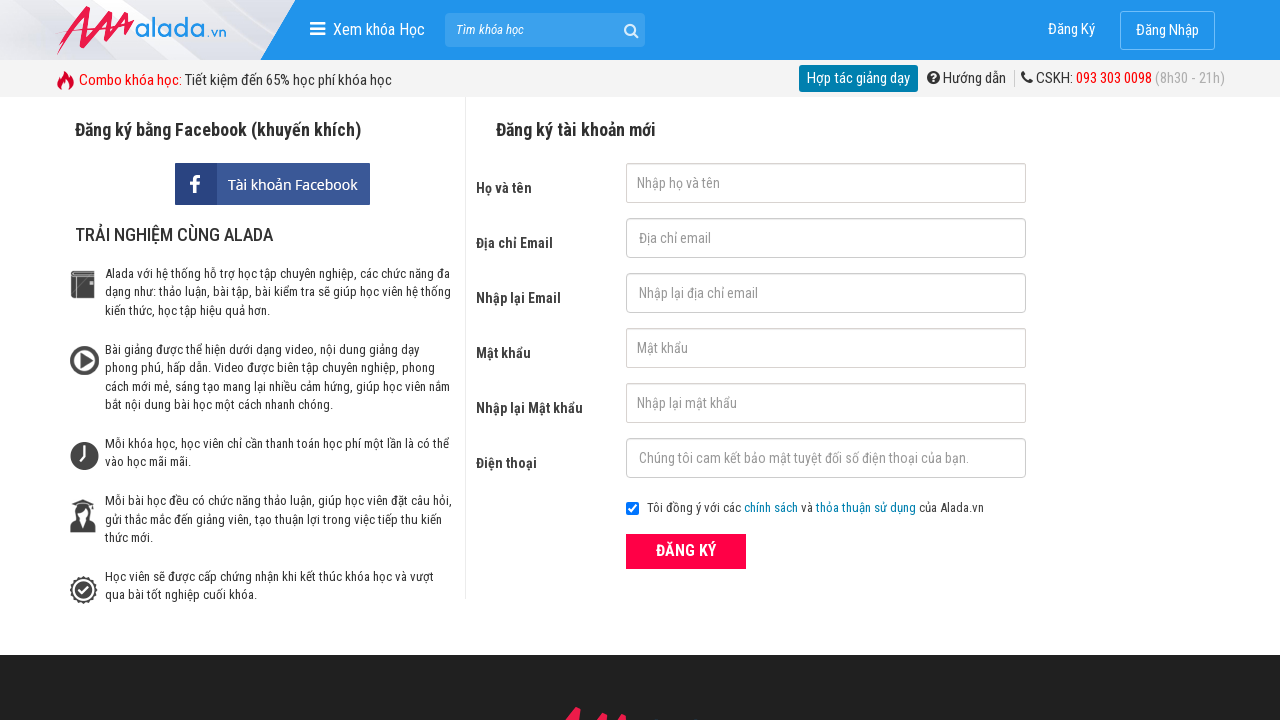

Filled first name field with 'Joe Biden' on #txtFirstname
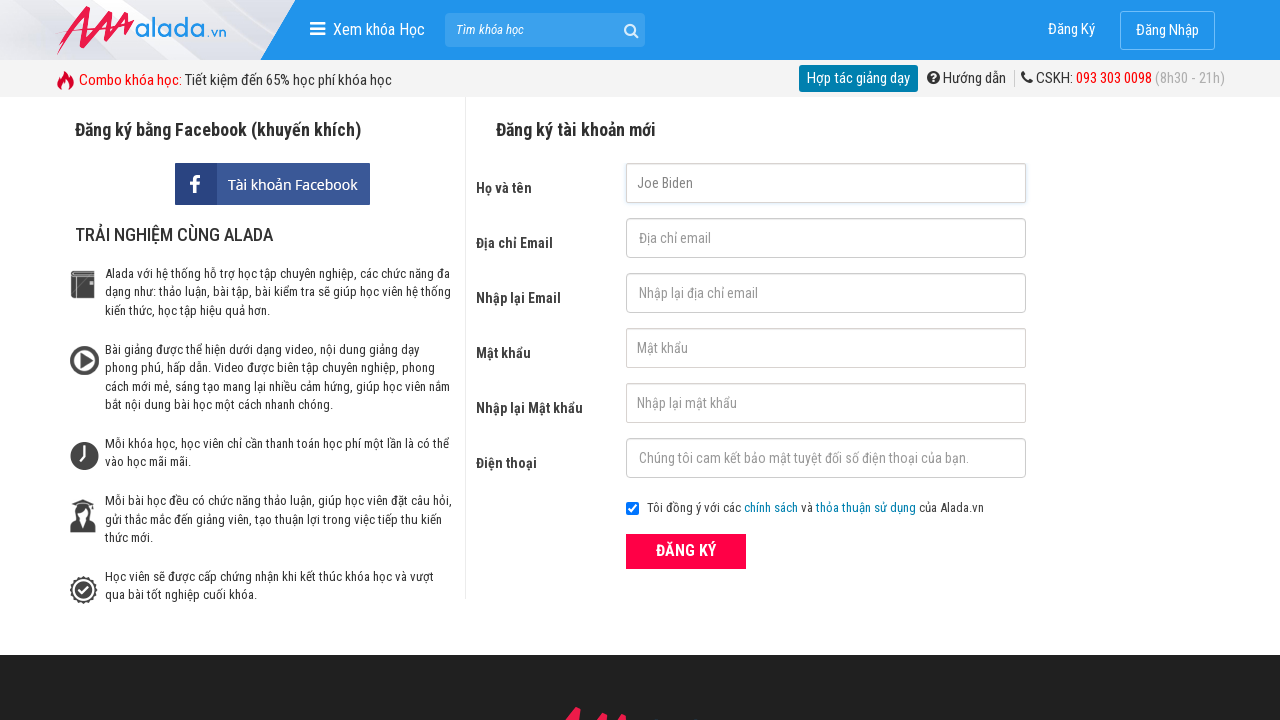

Filled email field with 'joe@biden.com' on #txtEmail
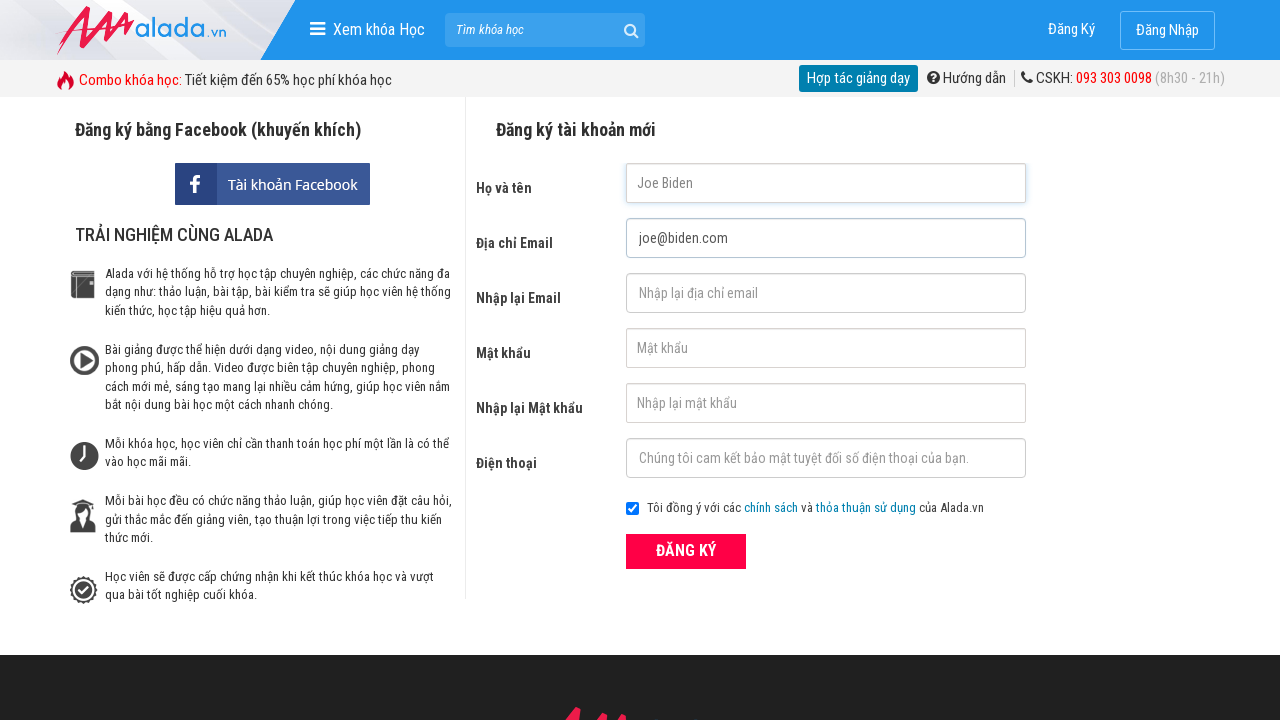

Filled confirm email field with mismatched email '123@123@123' on #txtCEmail
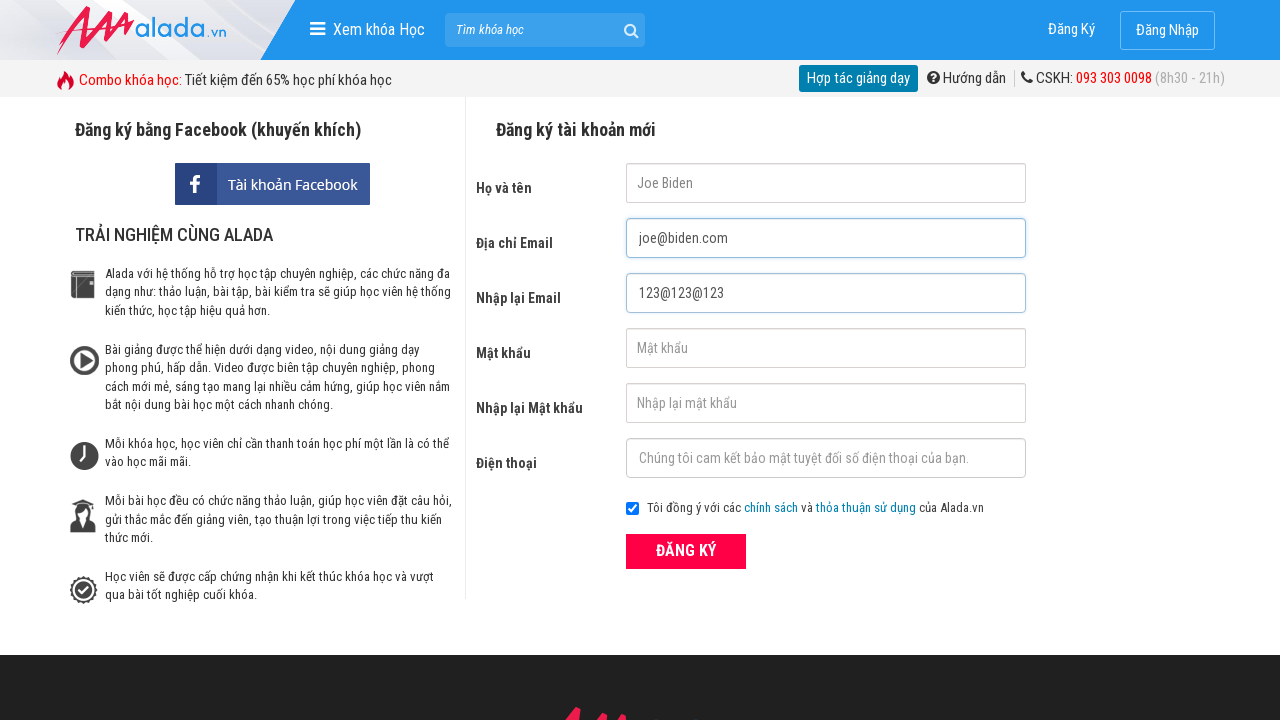

Filled password field with '123456' on #txtPassword
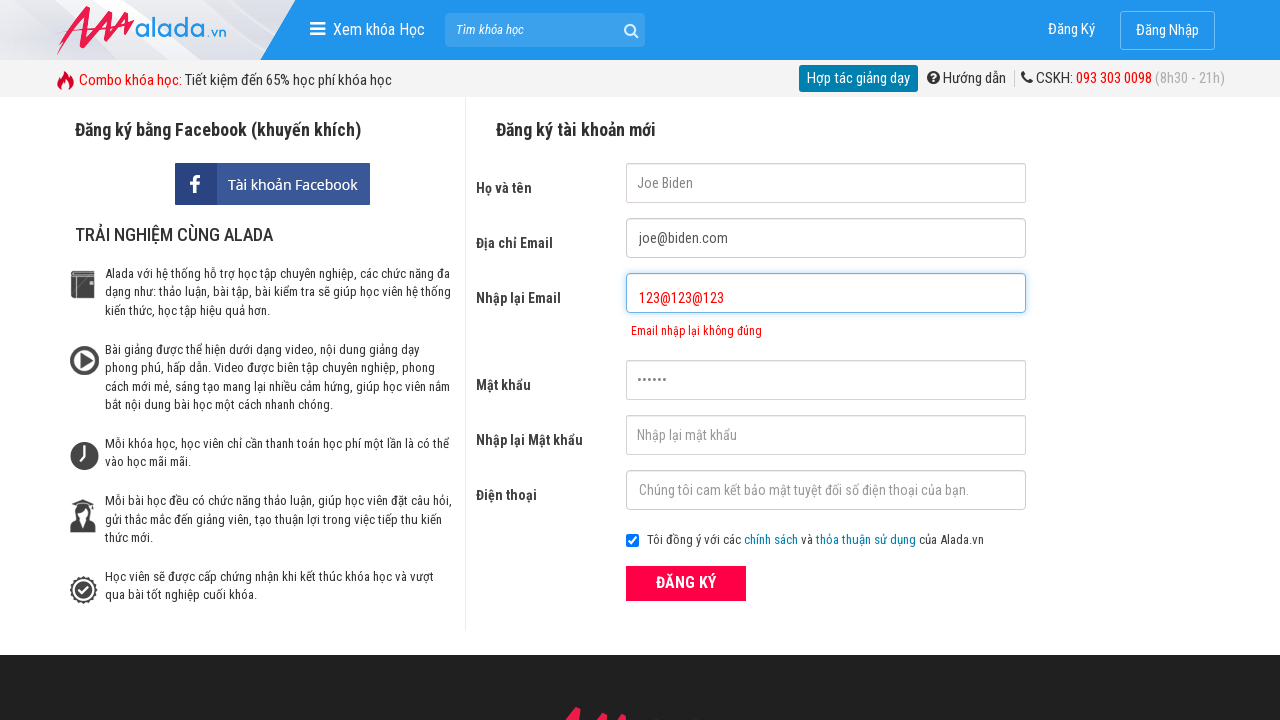

Filled confirm password field with '123456' on #txtCPassword
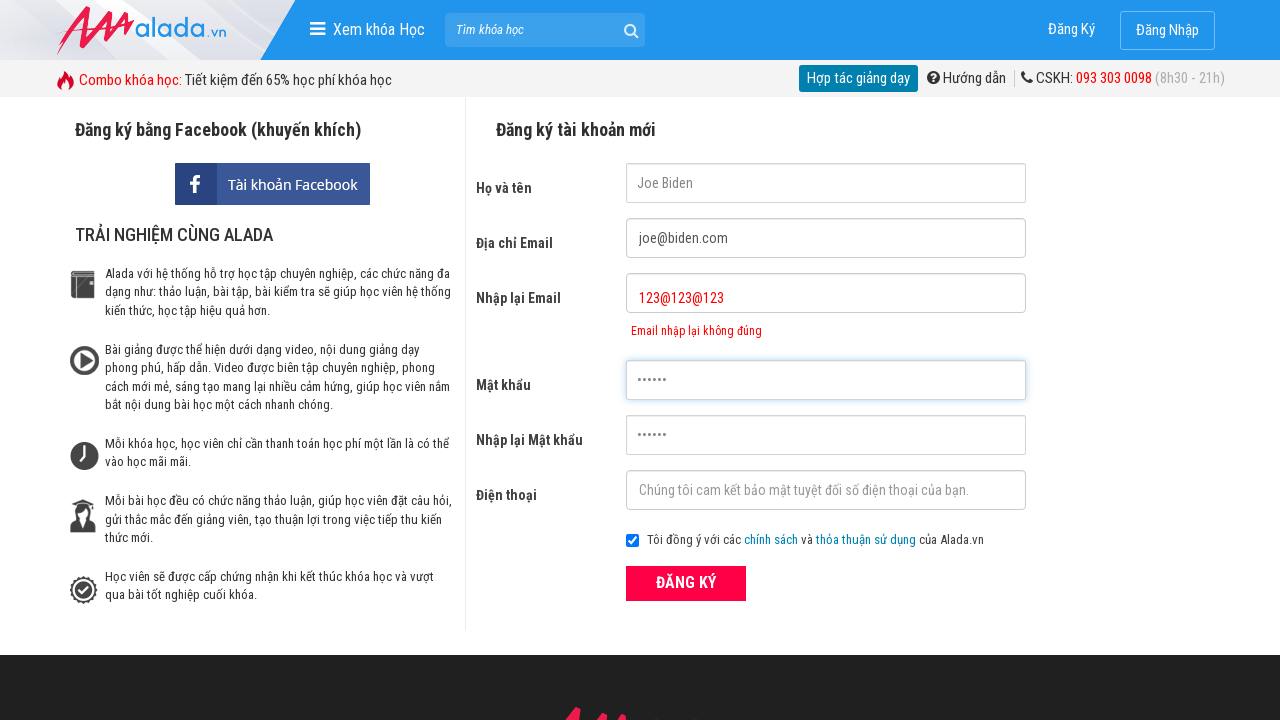

Filled phone field with '0987654321' on #txtPhone
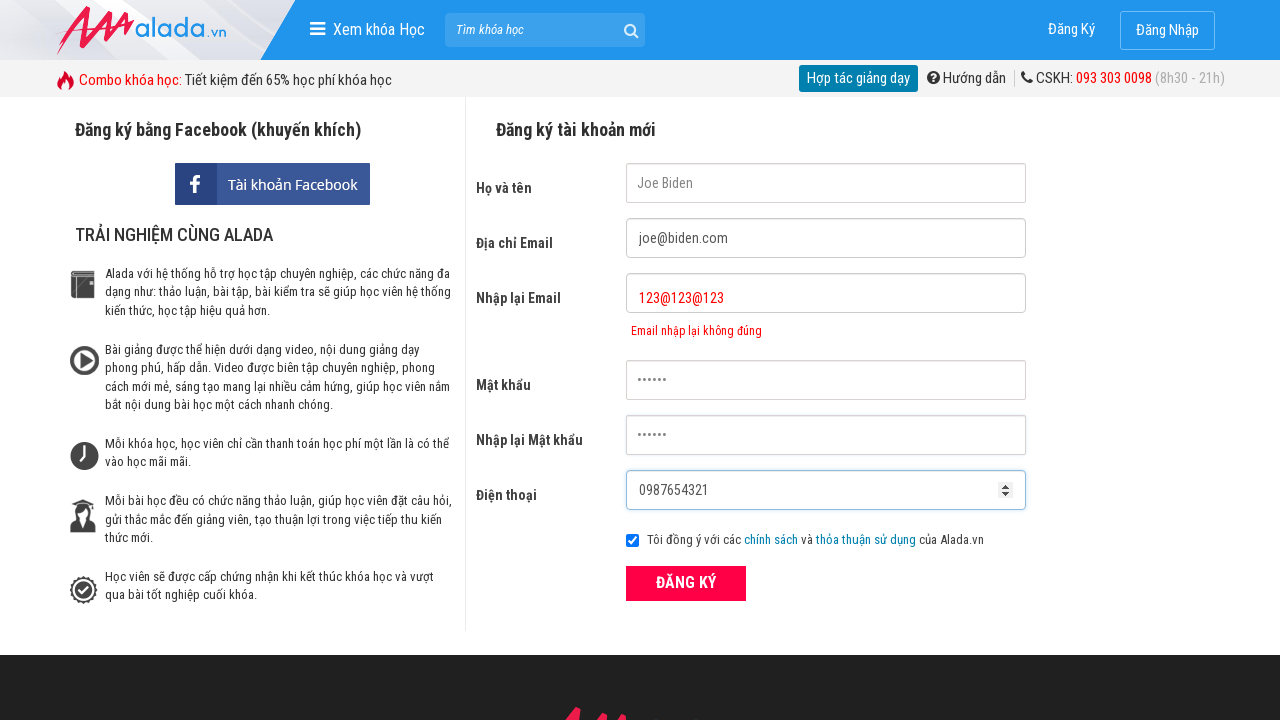

Clicked ĐĂNG KÝ (Register) button to submit form at (686, 583) on xpath=//button[text()='ĐĂNG KÝ' and @type='submit']
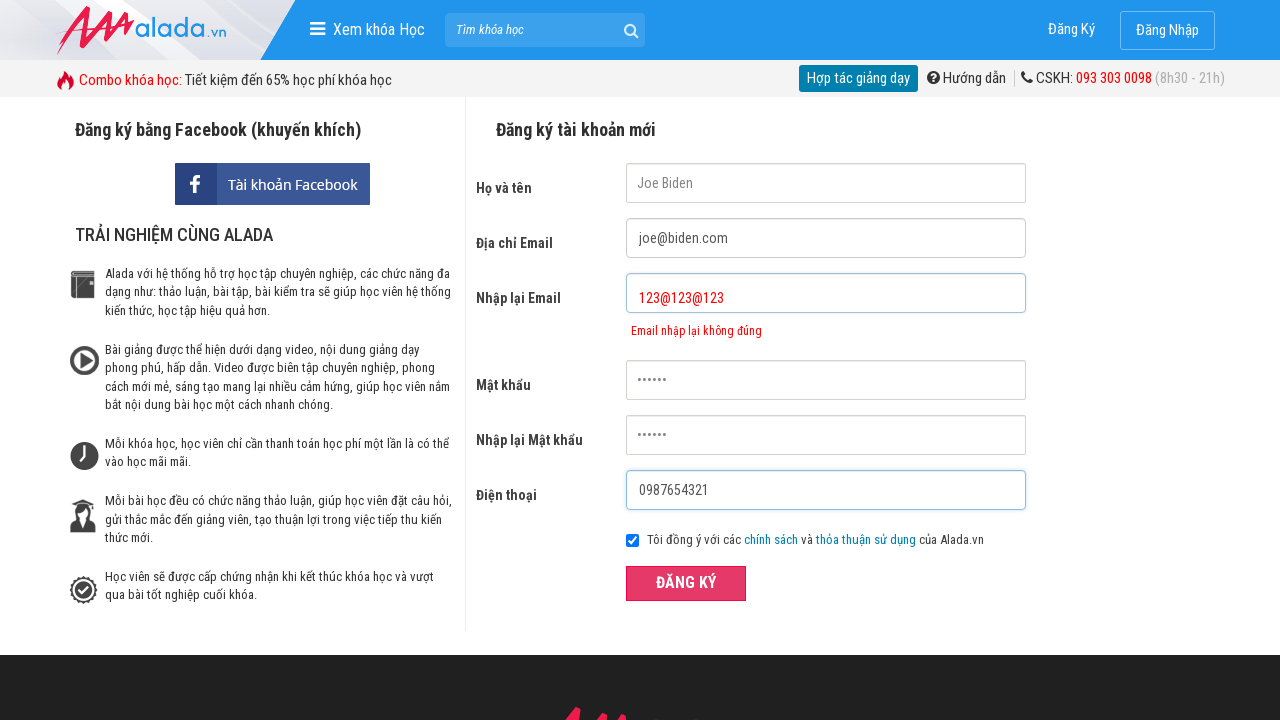

Waited for confirm email error message to appear, validating incorrect email confirmation validation
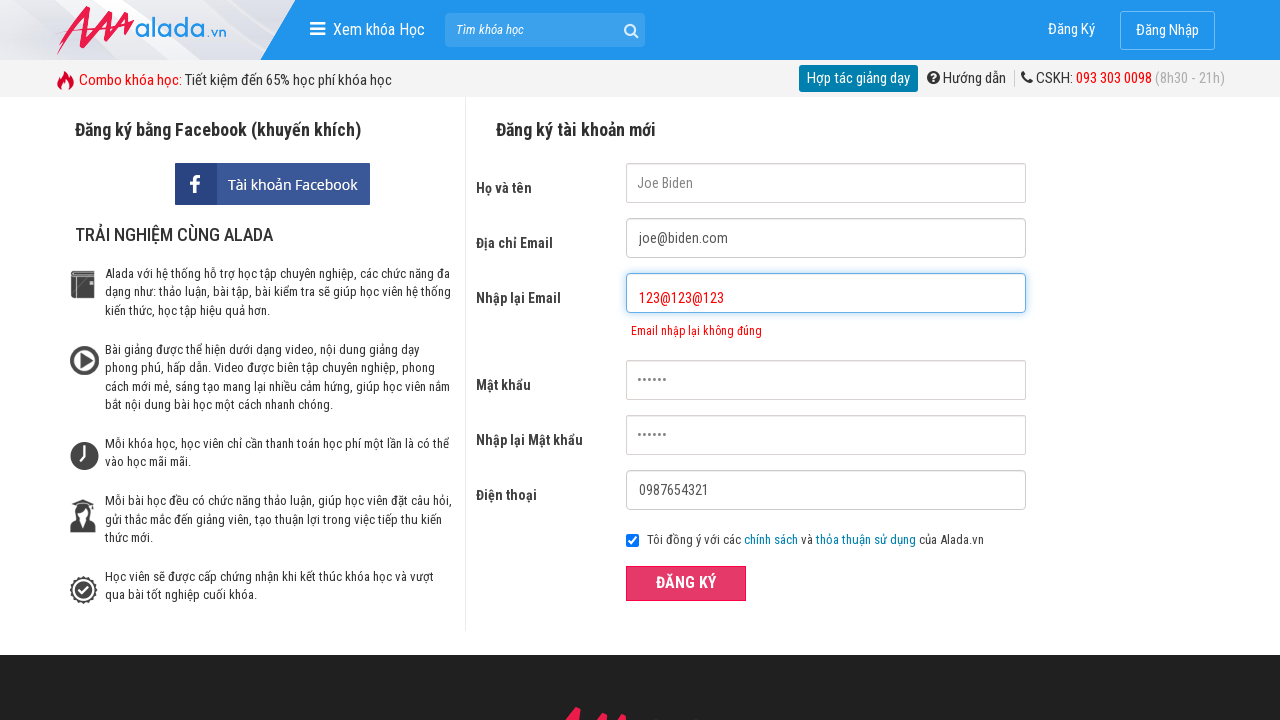

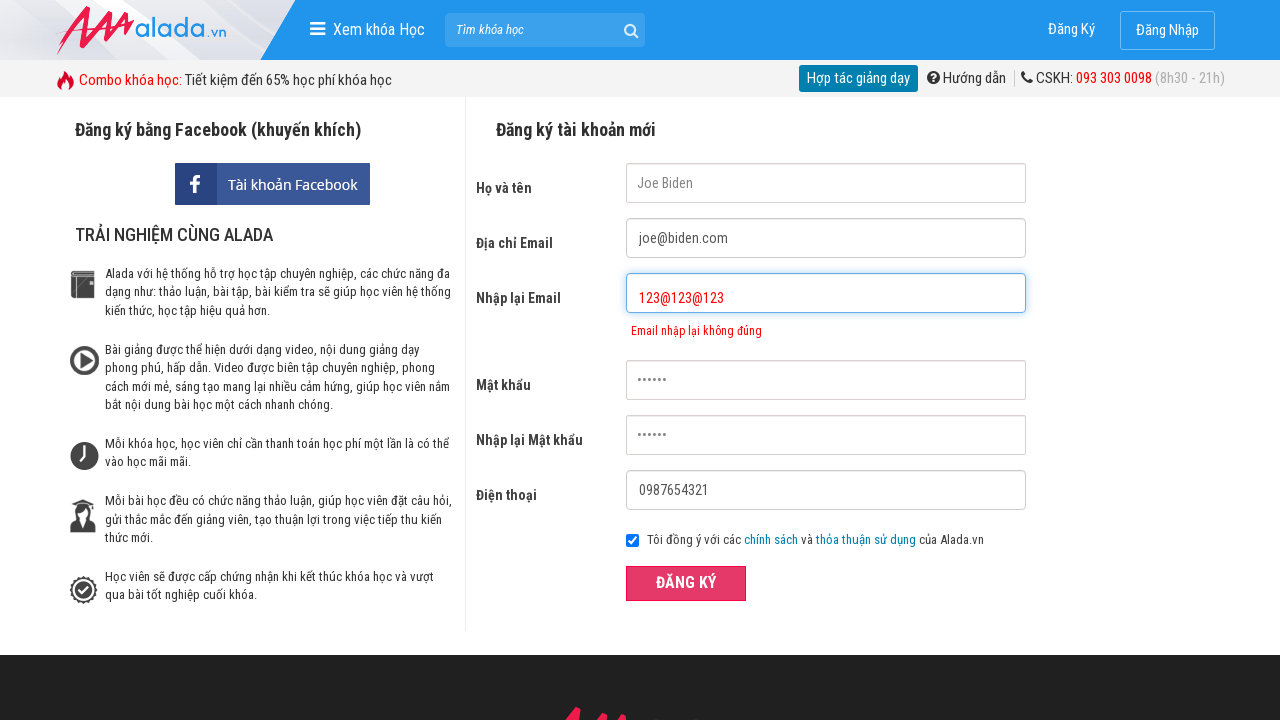